Navigates to the Mexican Federal Judiciary case consultation system, dismisses any alert popup, clicks on the search tab, enters a legal search term "Amparo directo", and initiates the search.

Starting URL: https://sise.cjf.gob.mx/consultasvp/default.aspx

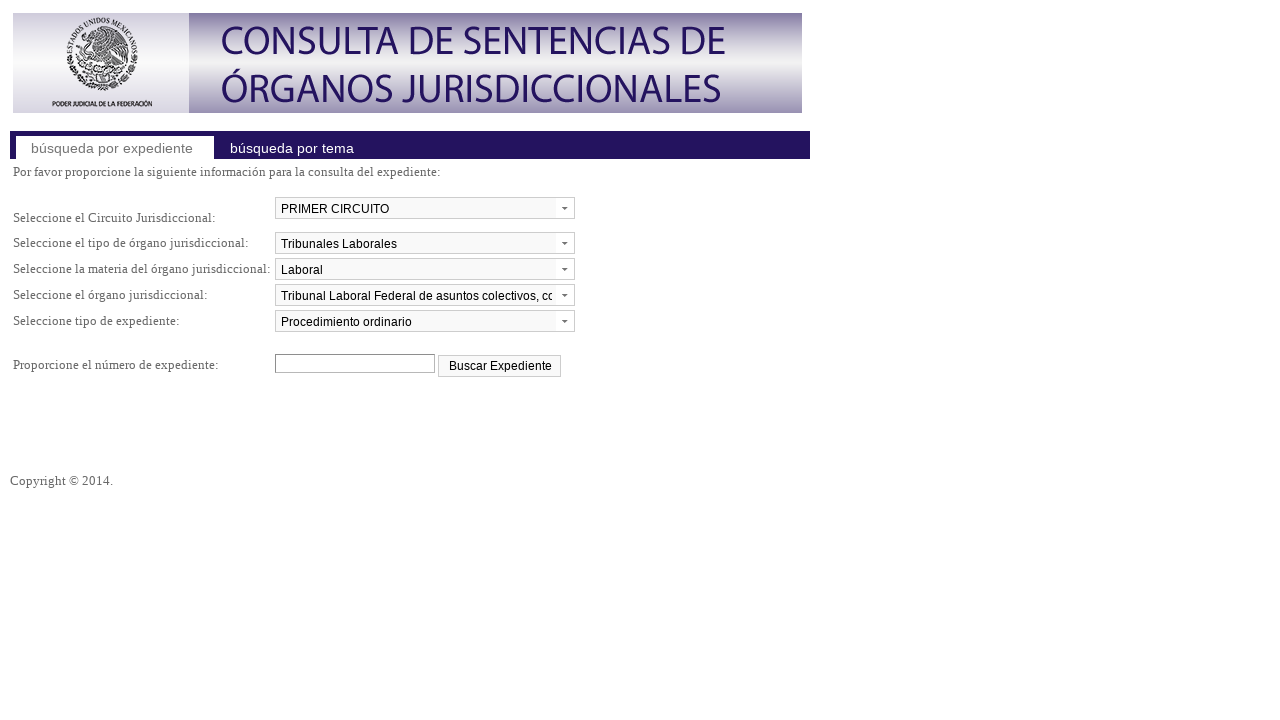

Waited 2 seconds for potential alerts on page load
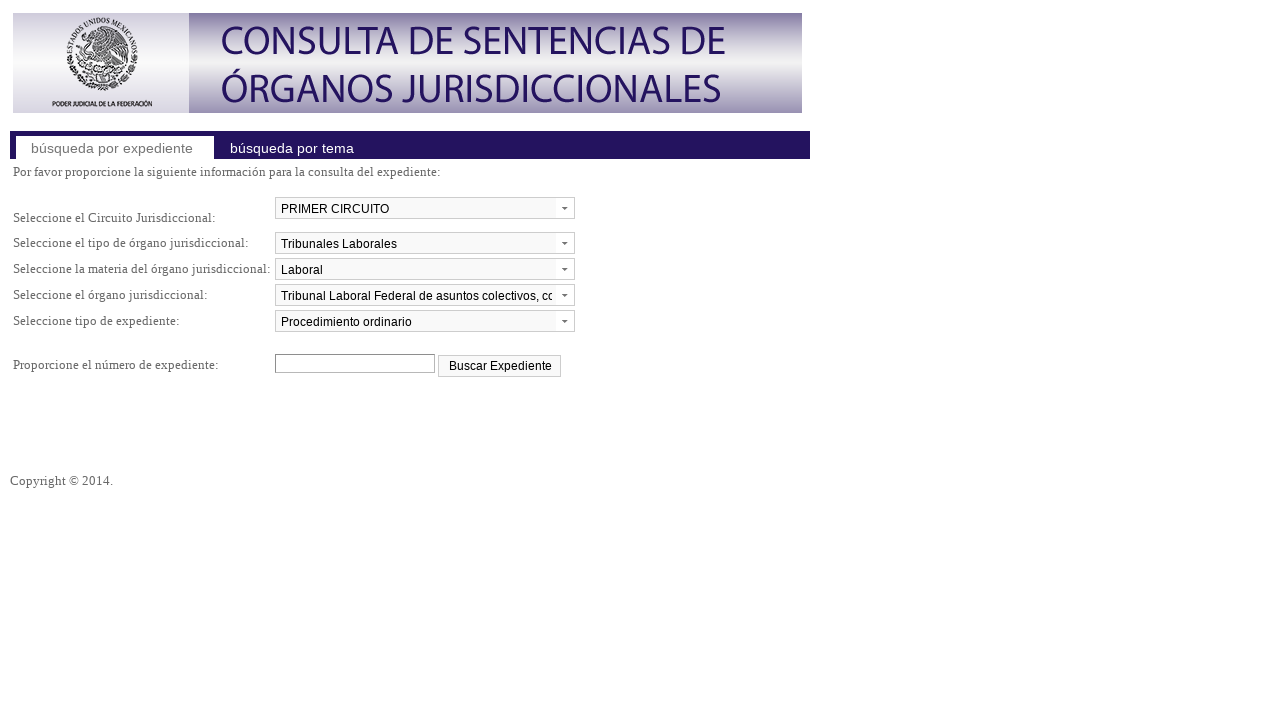

Set up dialog handler to dismiss any alerts
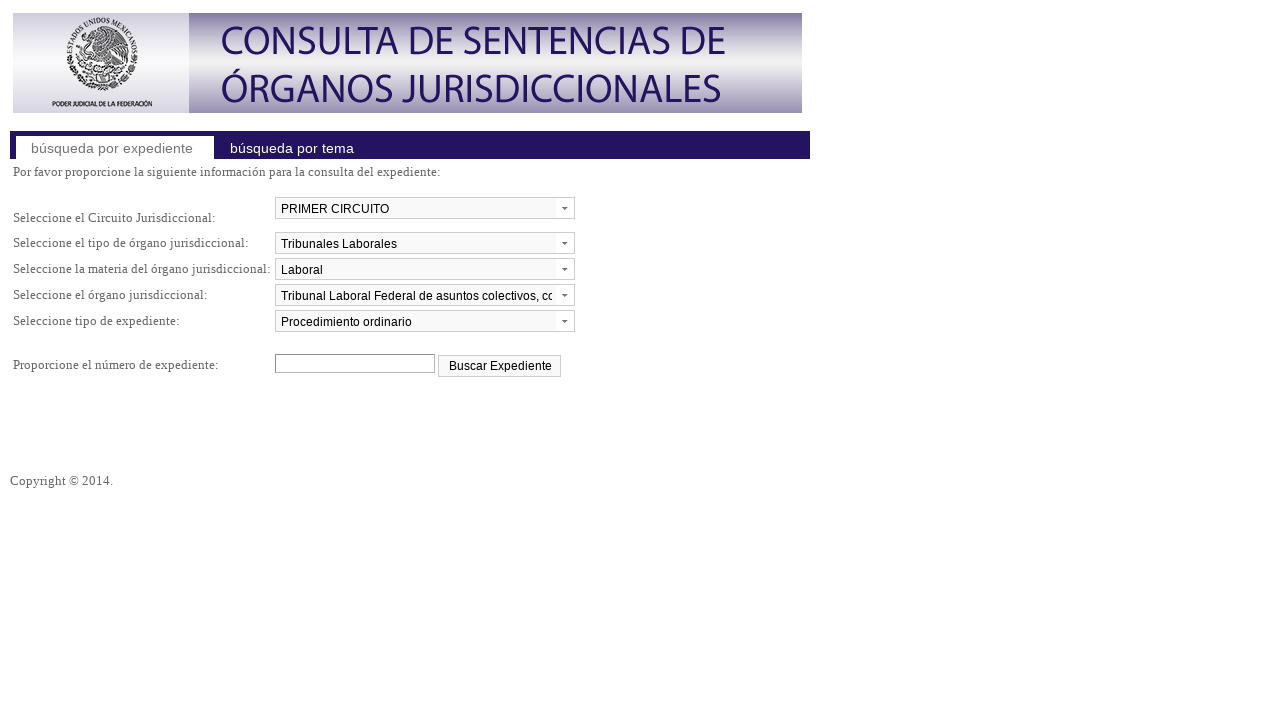

Clicked on the search tab at (294, 148) on li.rtsLI.rtsLast
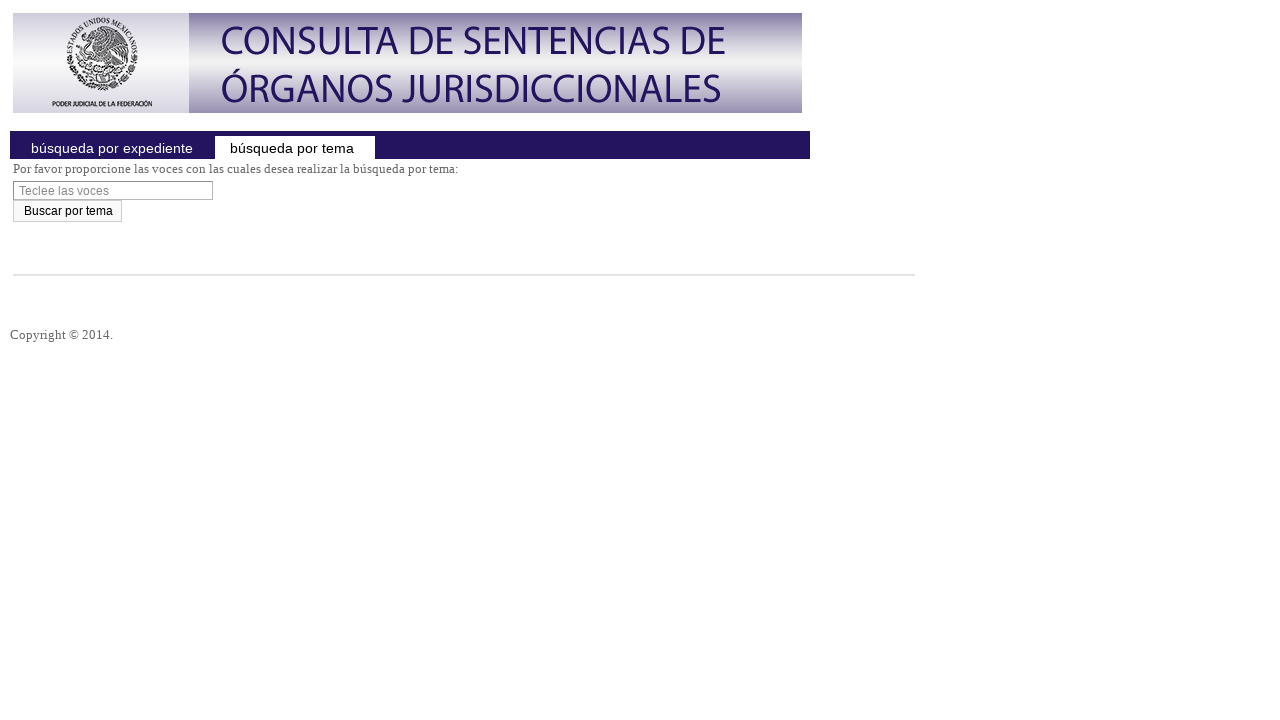

Entered search term 'Amparo directo' in the theme search field on #txtTema
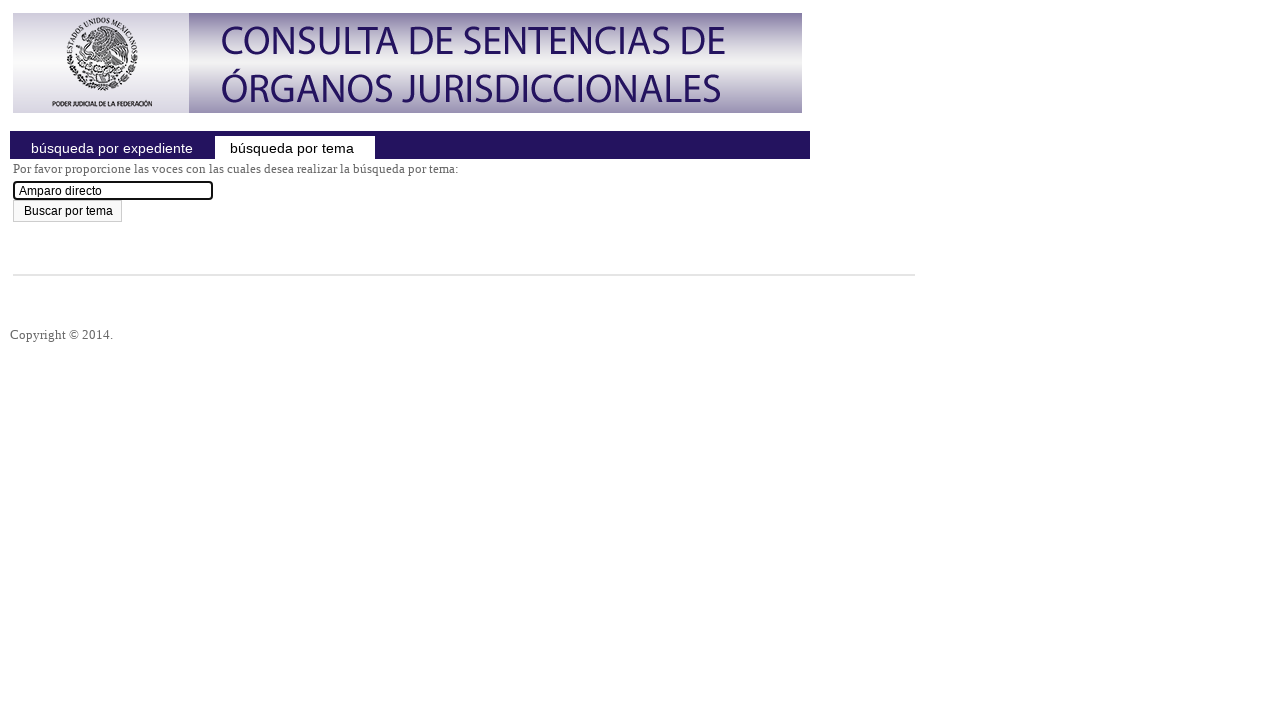

Clicked the search button to initiate search at (68, 211) on #btnBuscarPorTema
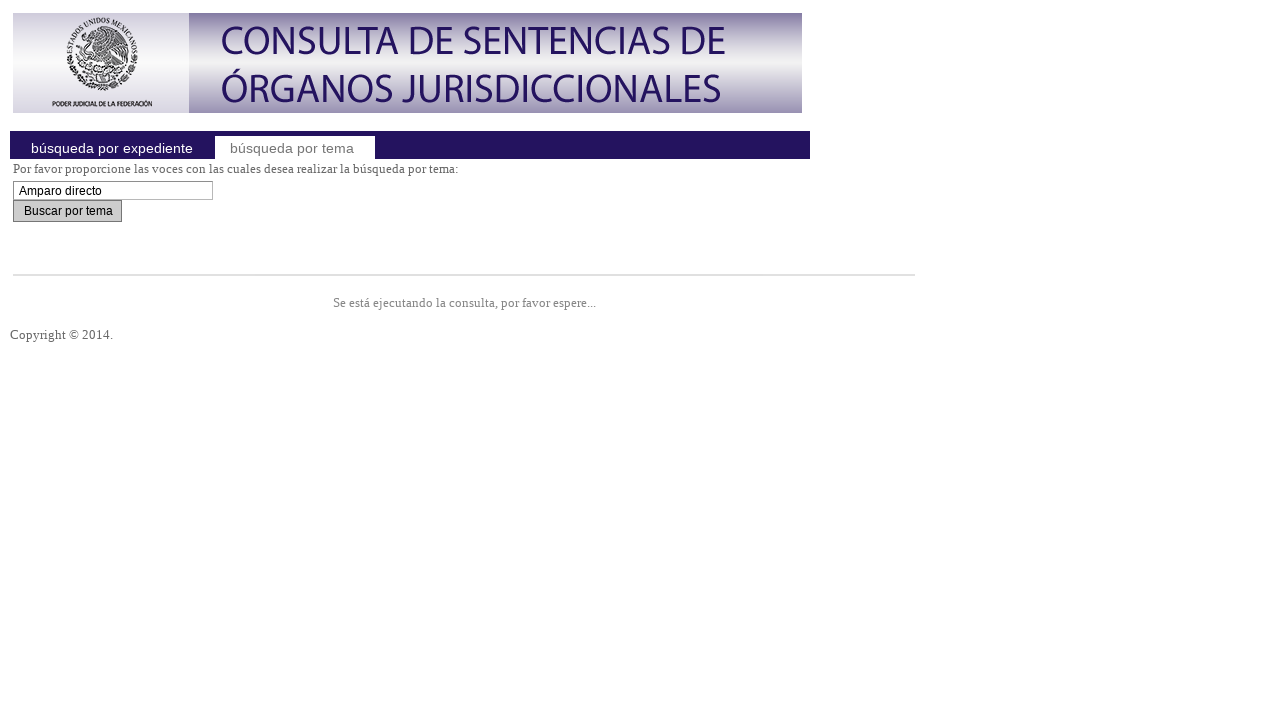

Search results loaded and network became idle
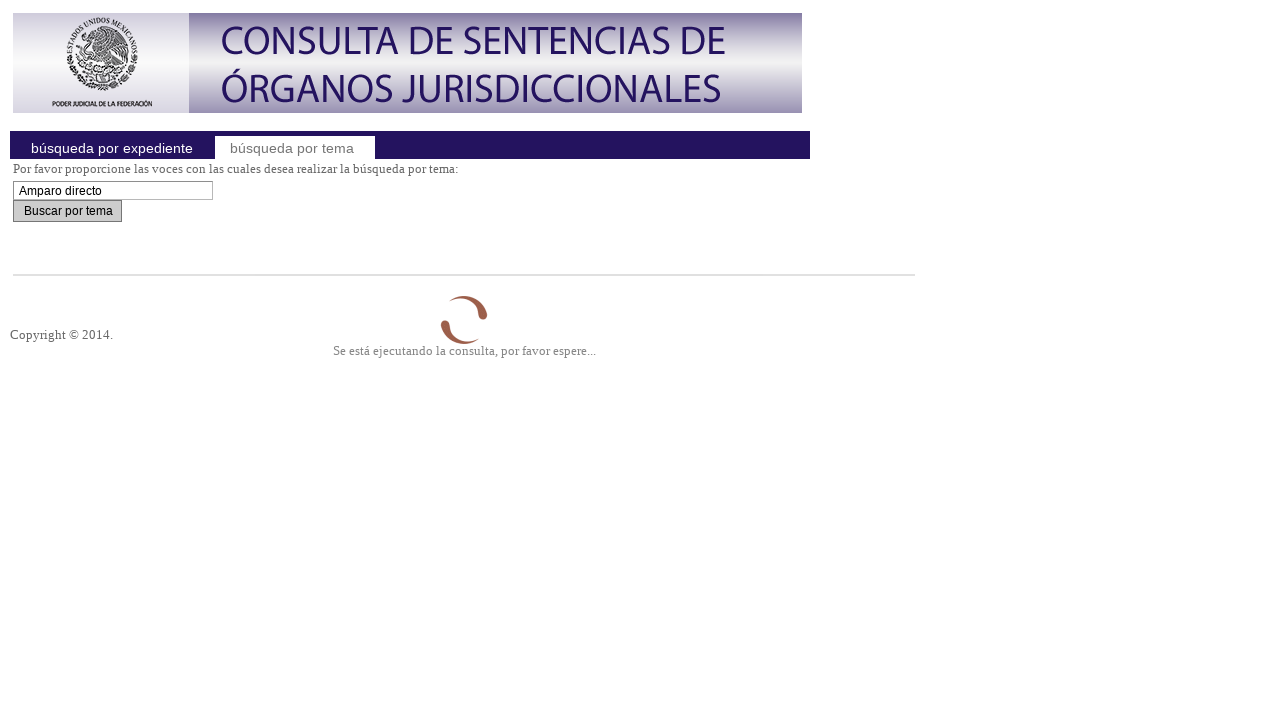

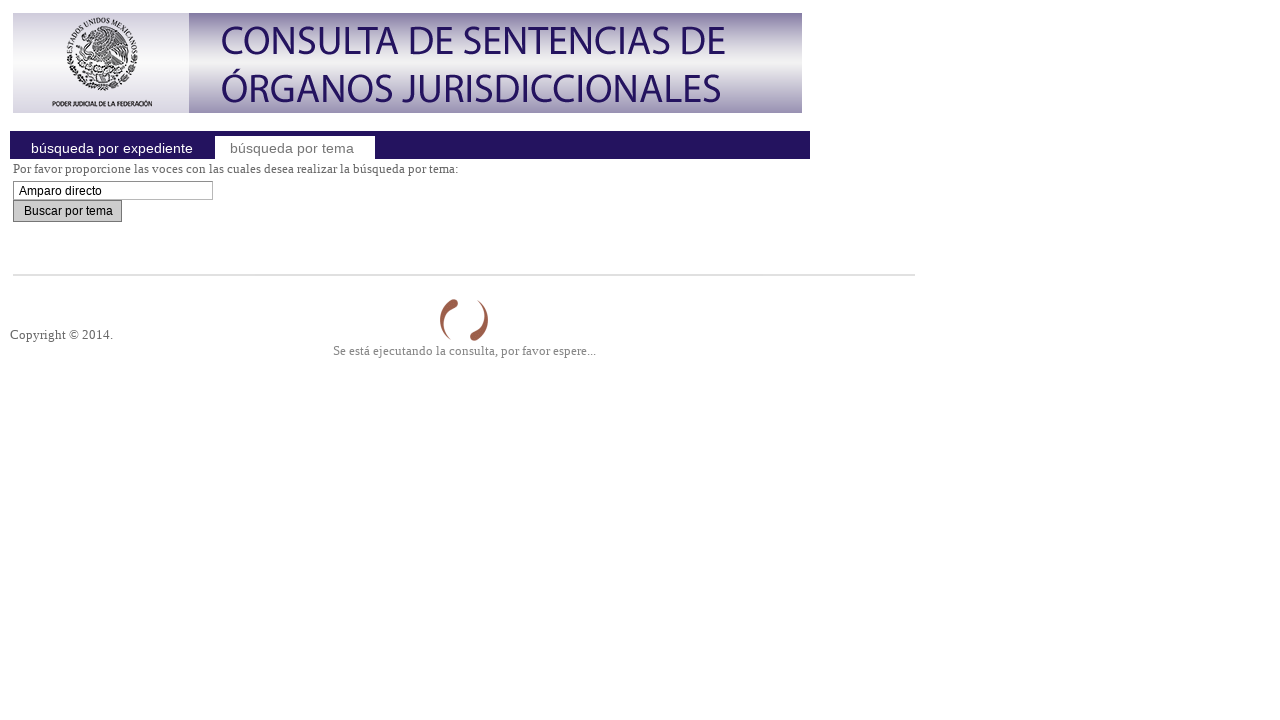